Demonstrates adding jQuery Growl notifications to a page by injecting jQuery and jQuery Growl scripts, then displaying various notification messages (default, error, notice, warning).

Starting URL: https://the-internet.herokuapp.com

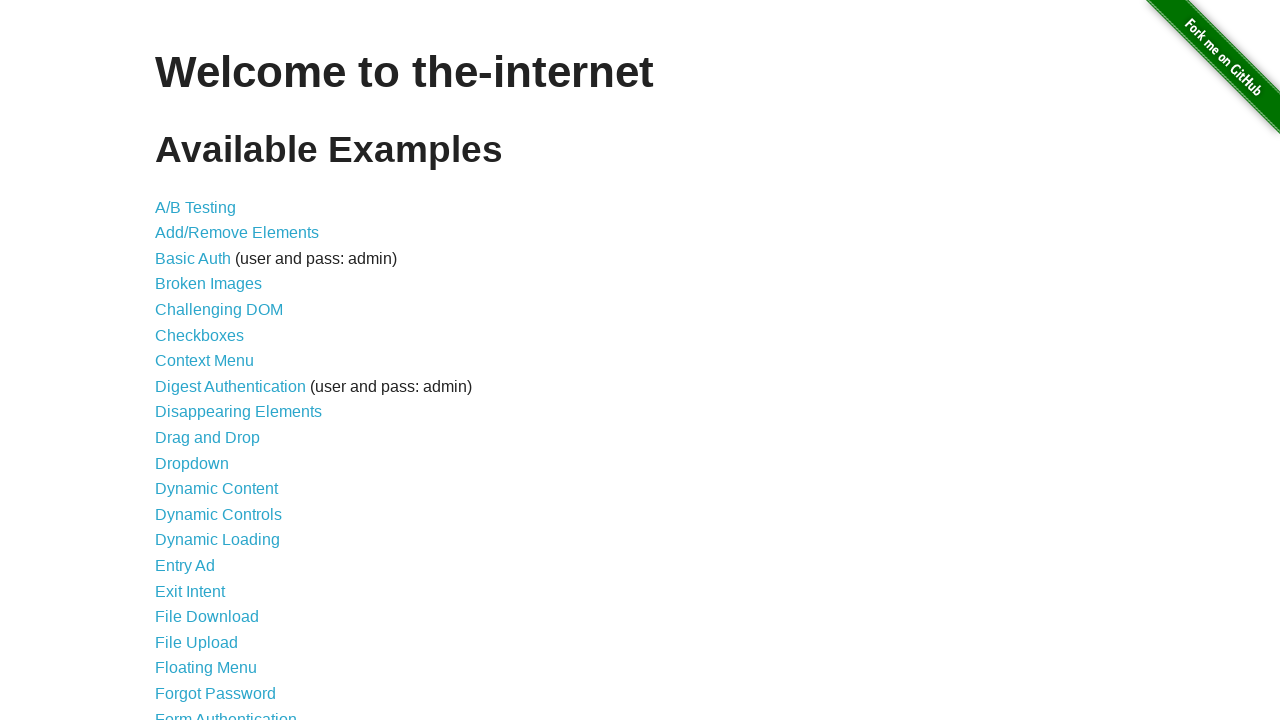

Navigated to the-internet.herokuapp.com
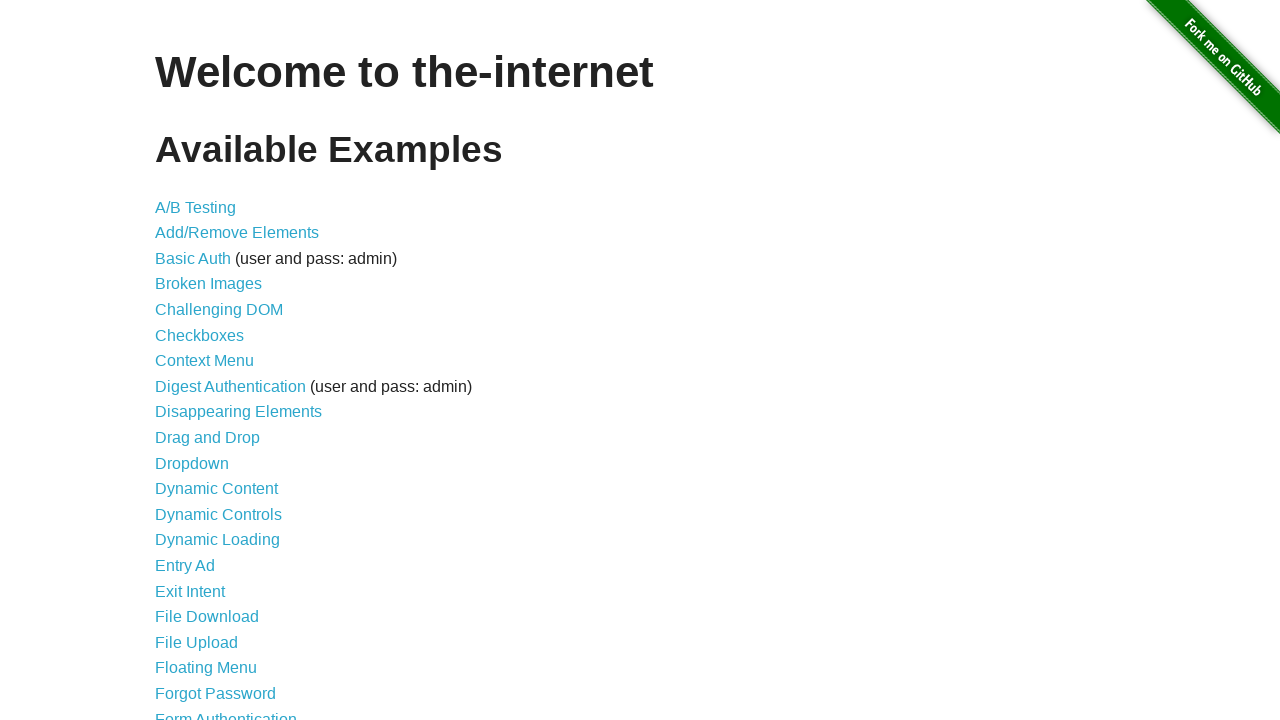

Injected jQuery library into page if not already present
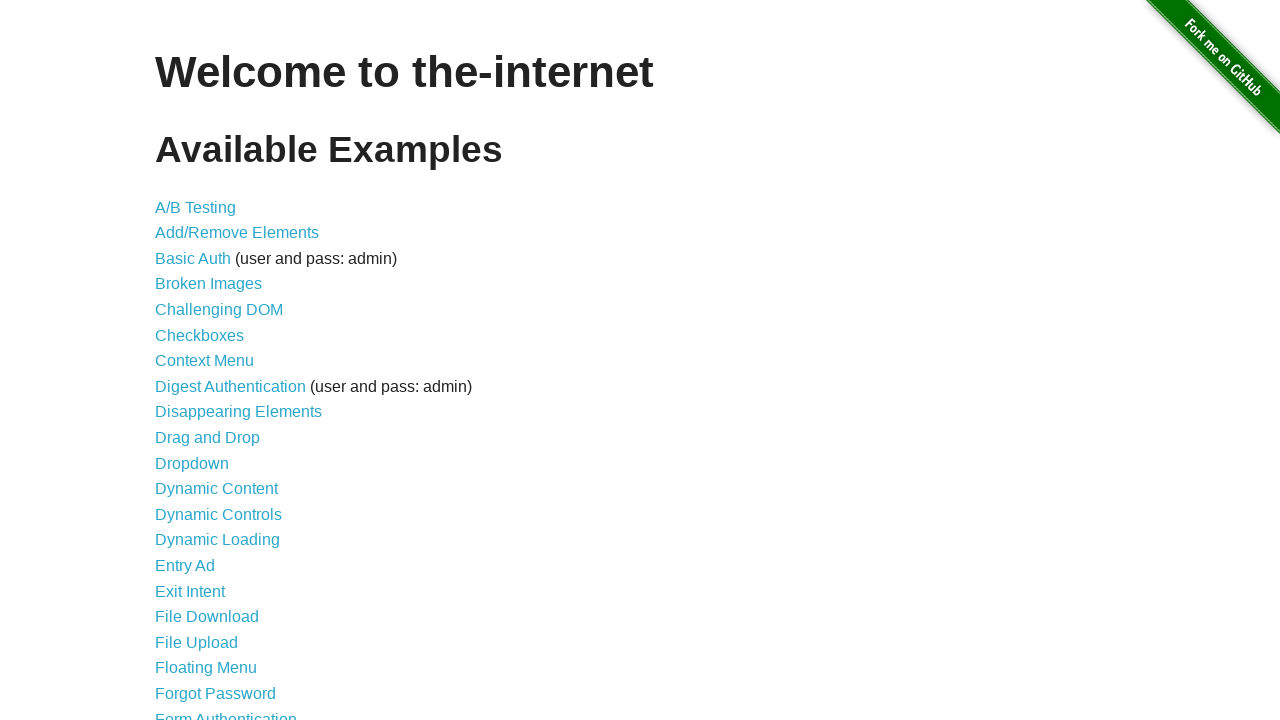

Waited for jQuery to load and become available
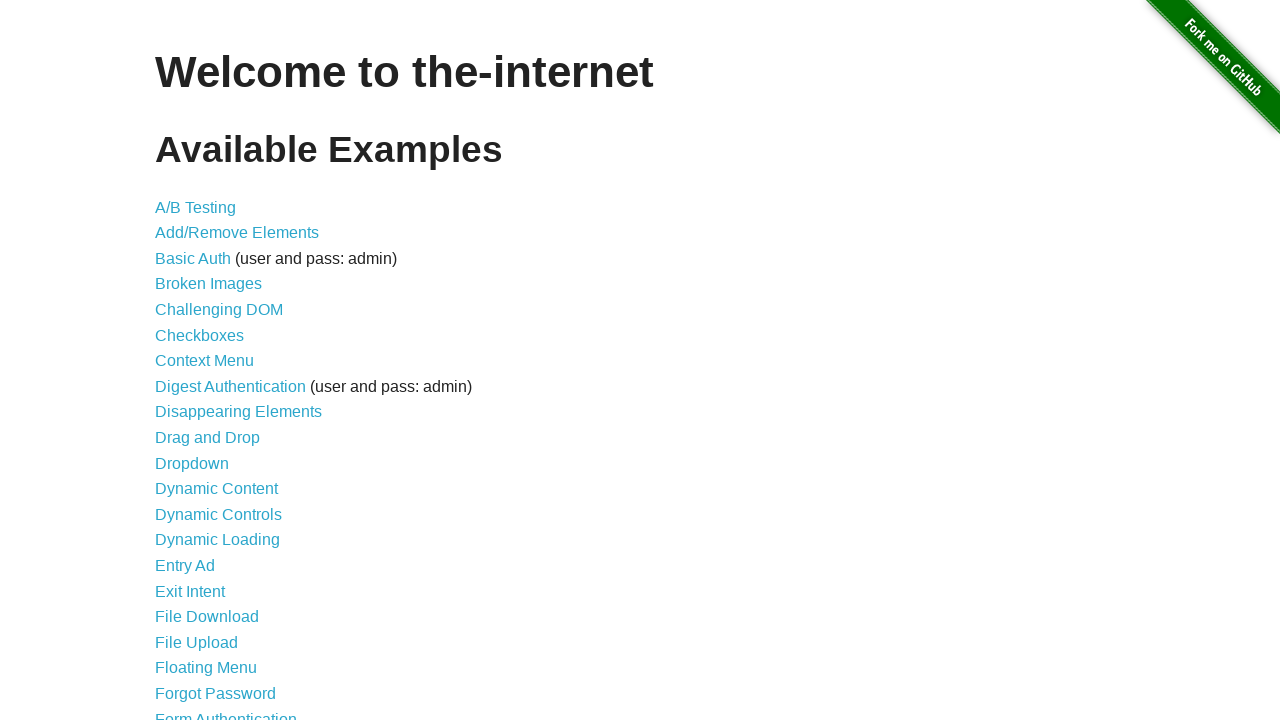

Injected jquery-growl JavaScript library
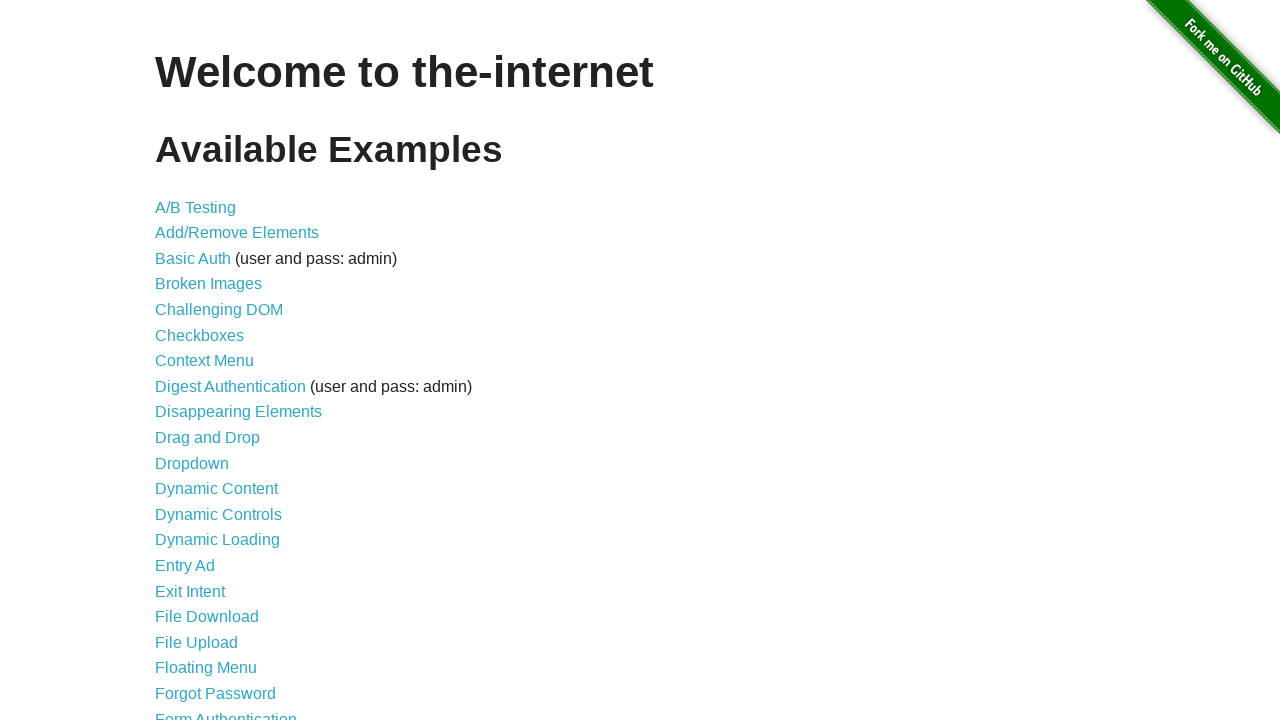

Added jquery-growl CSS stylesheet to page
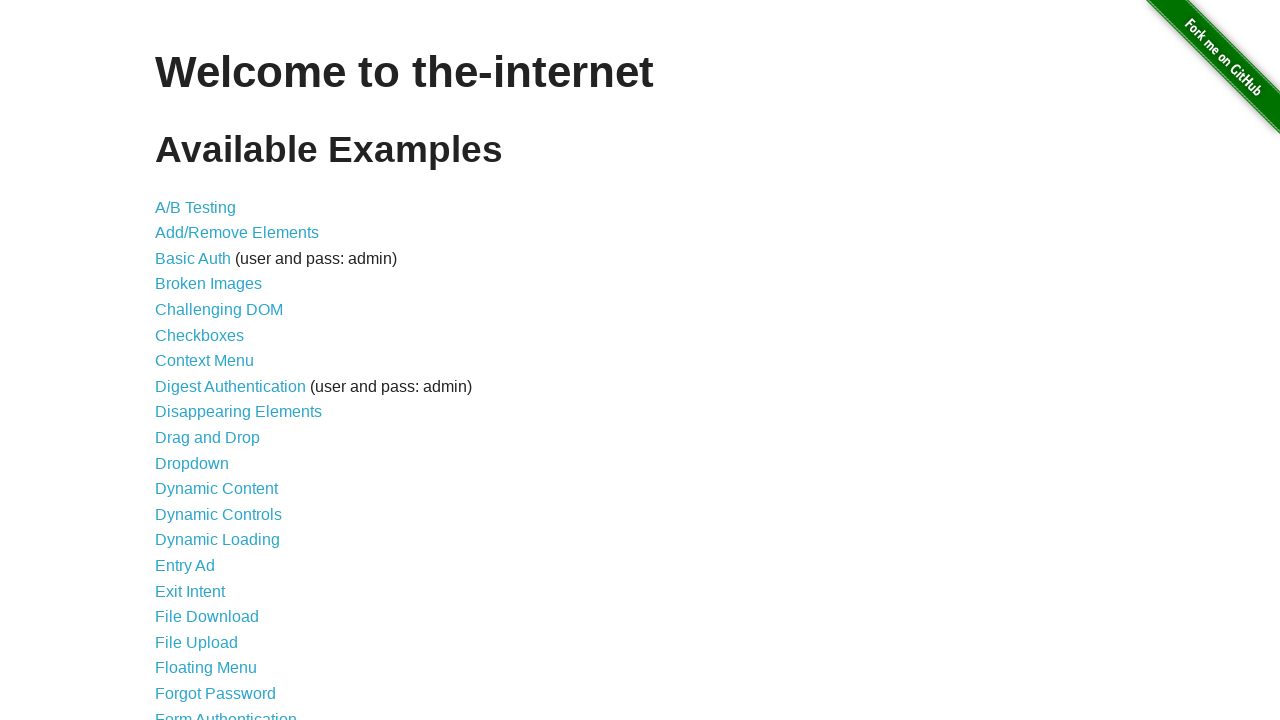

Waited for jquery-growl function to be available
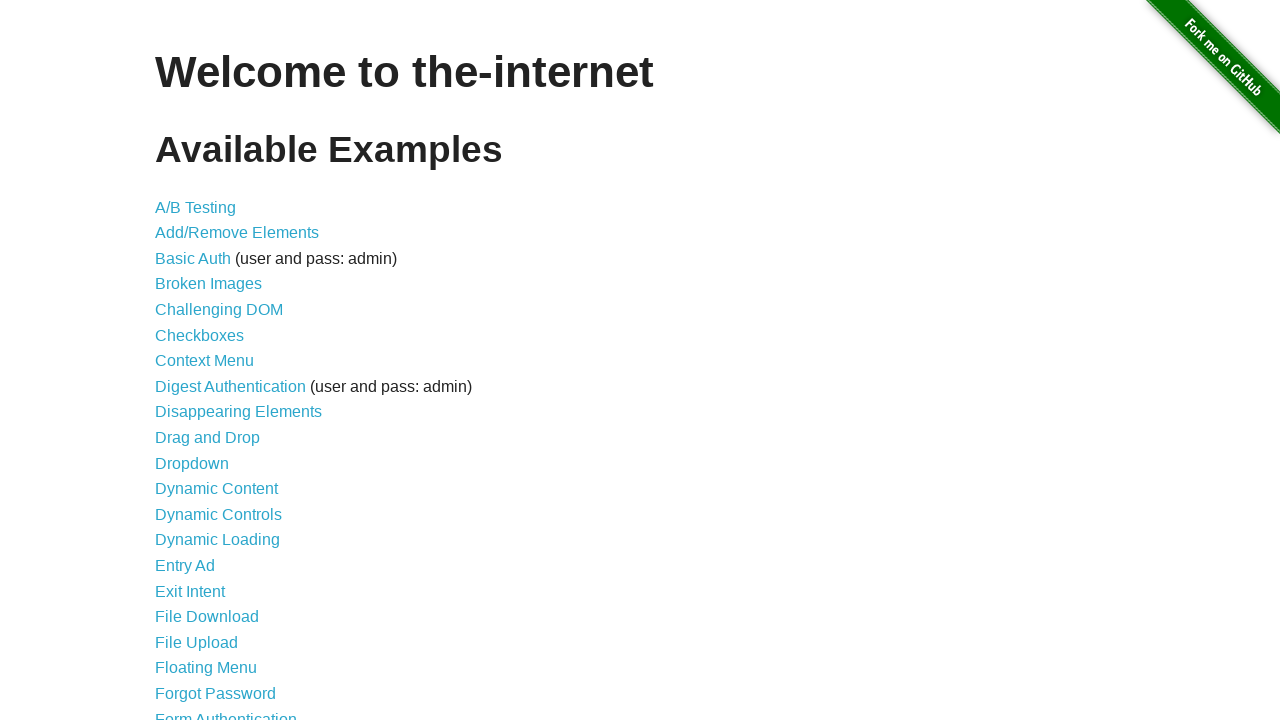

Displayed default growl notification with title 'GET' and message '/'
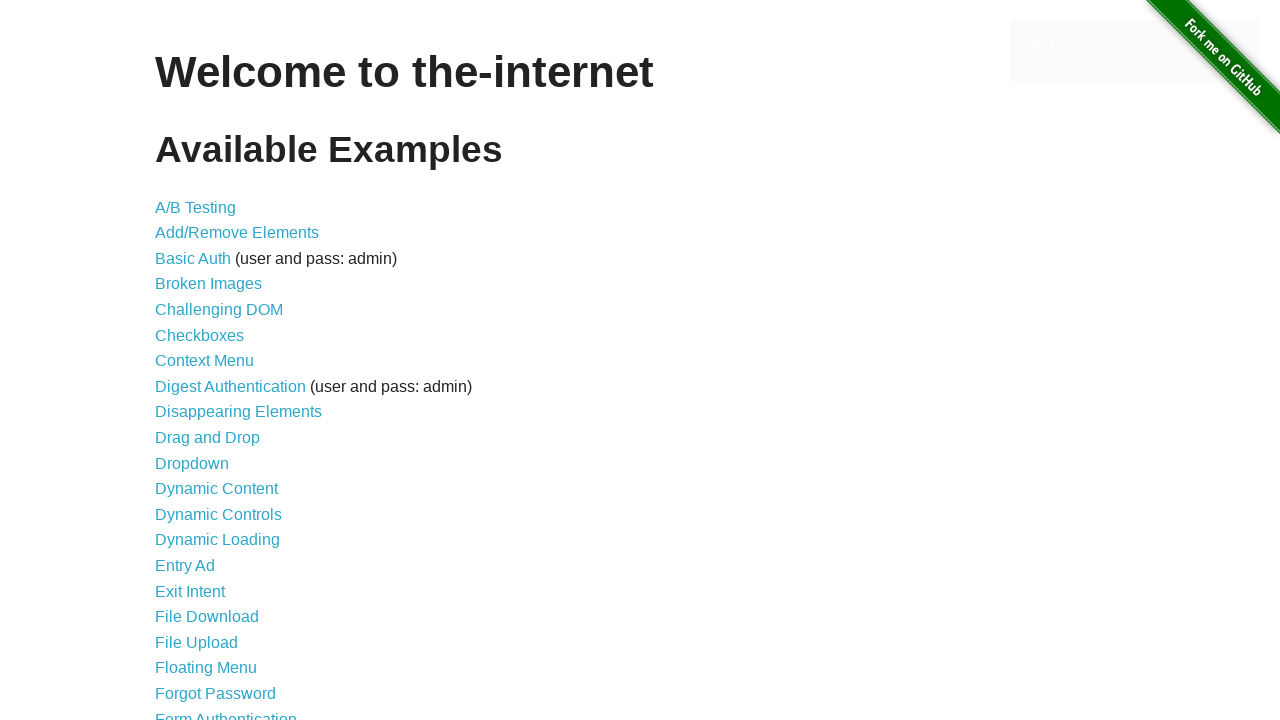

Displayed error growl notification
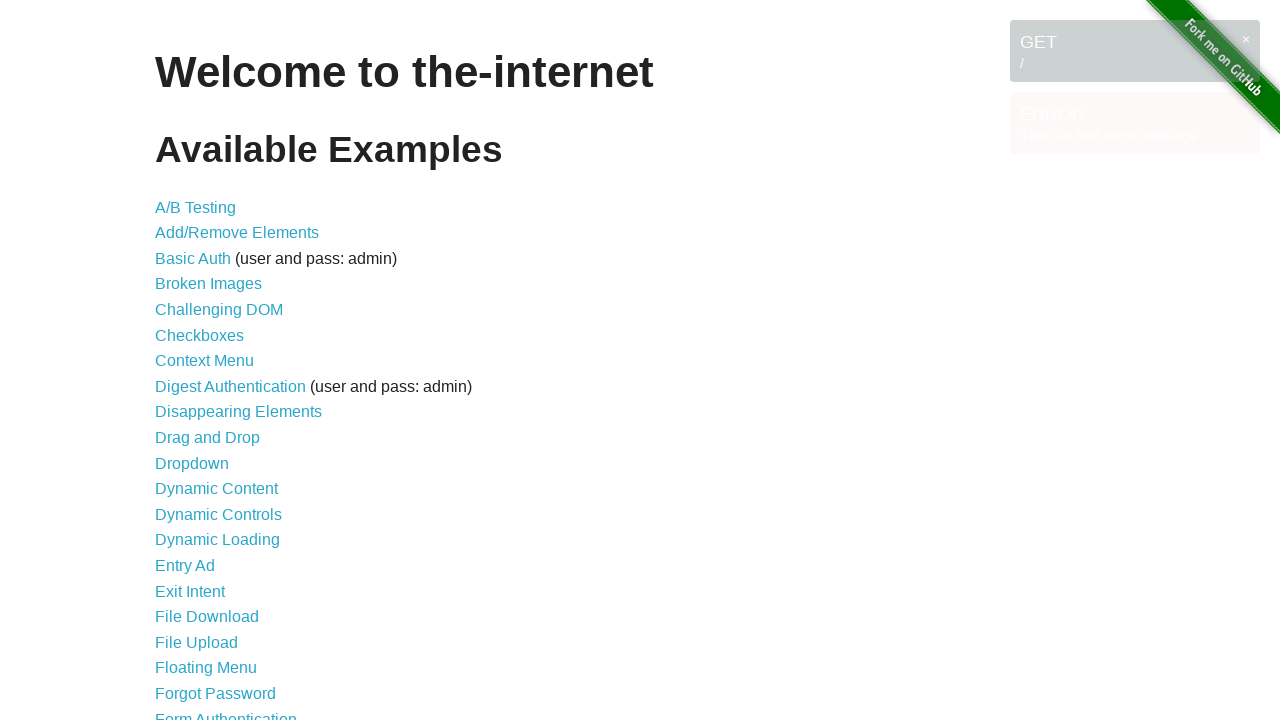

Displayed notice growl notification
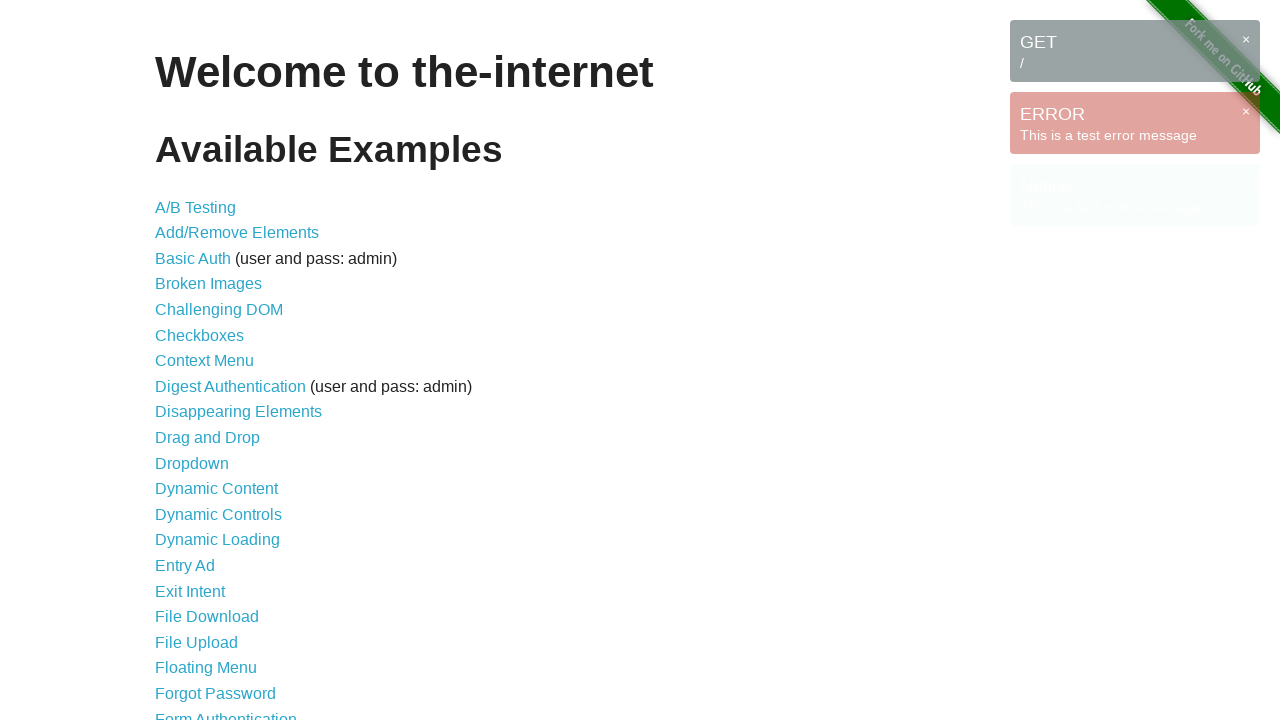

Displayed warning growl notification
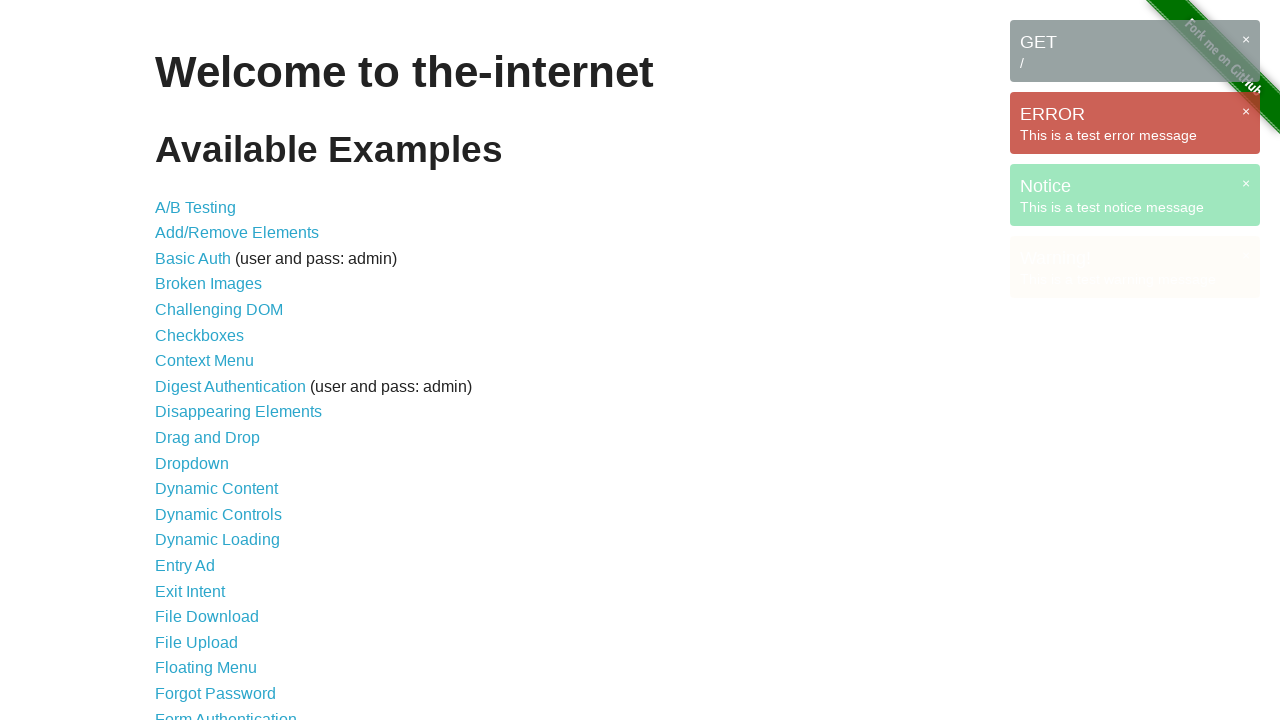

Waited for growl notification messages to be visible on the page
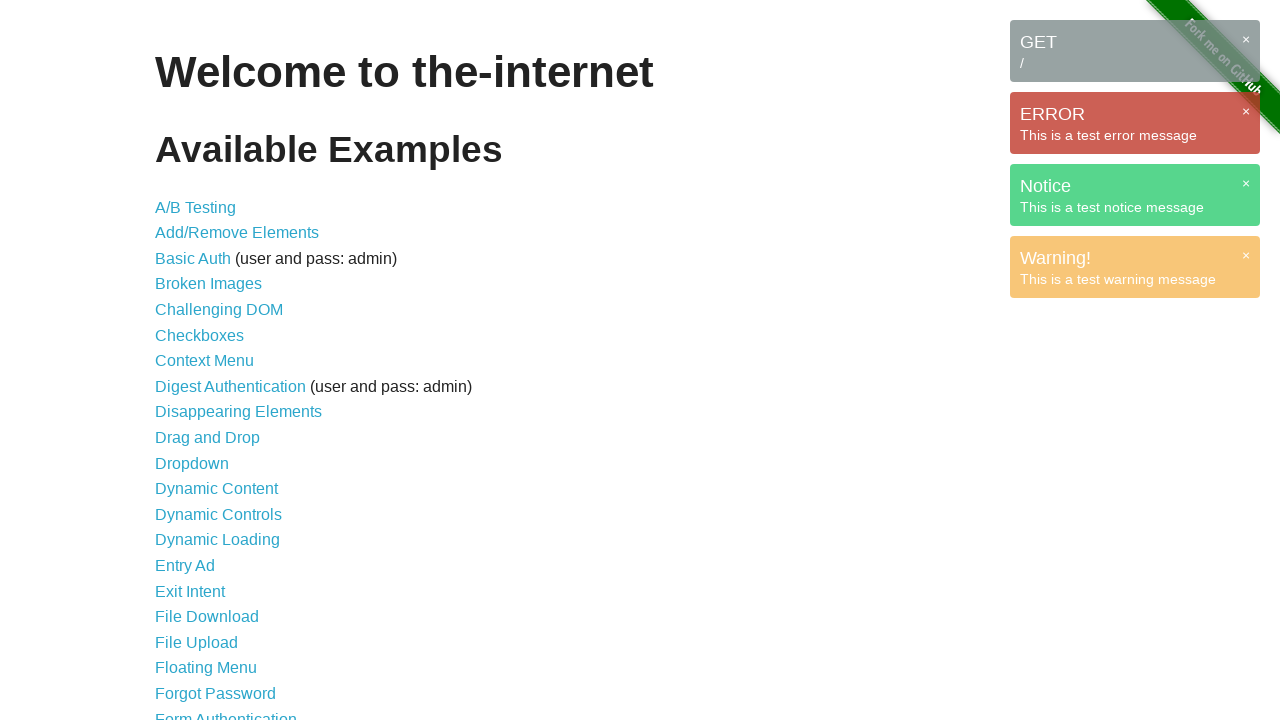

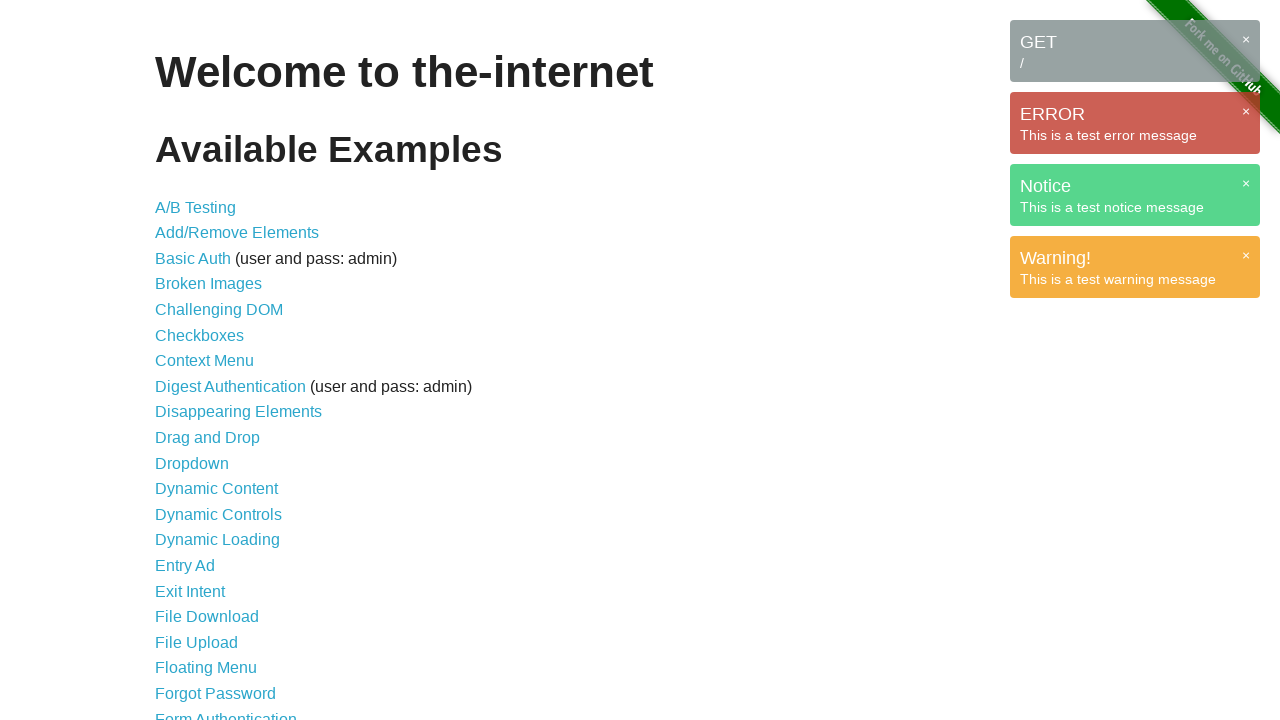